Tests the image compression tool by attempting to upload an image file via the file input element on the page.

Starting URL: https://www.iloveimg.com/compress-image

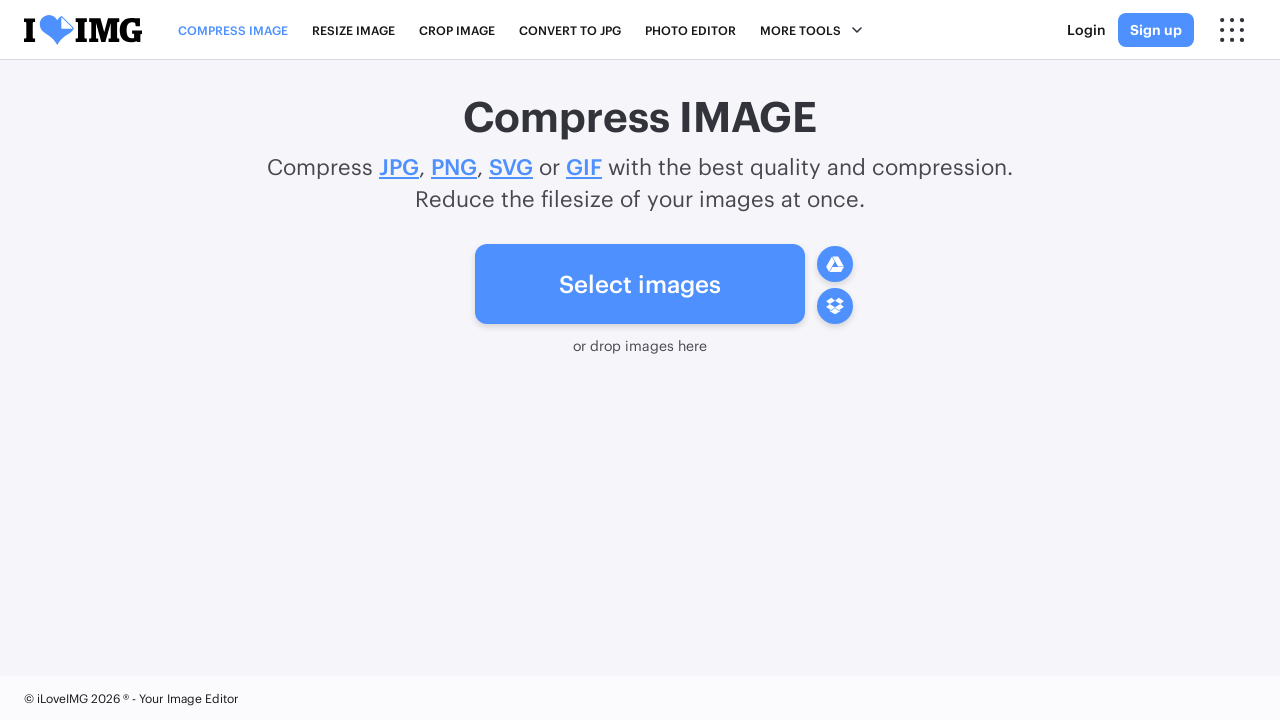

Set viewport size to 1920x1080
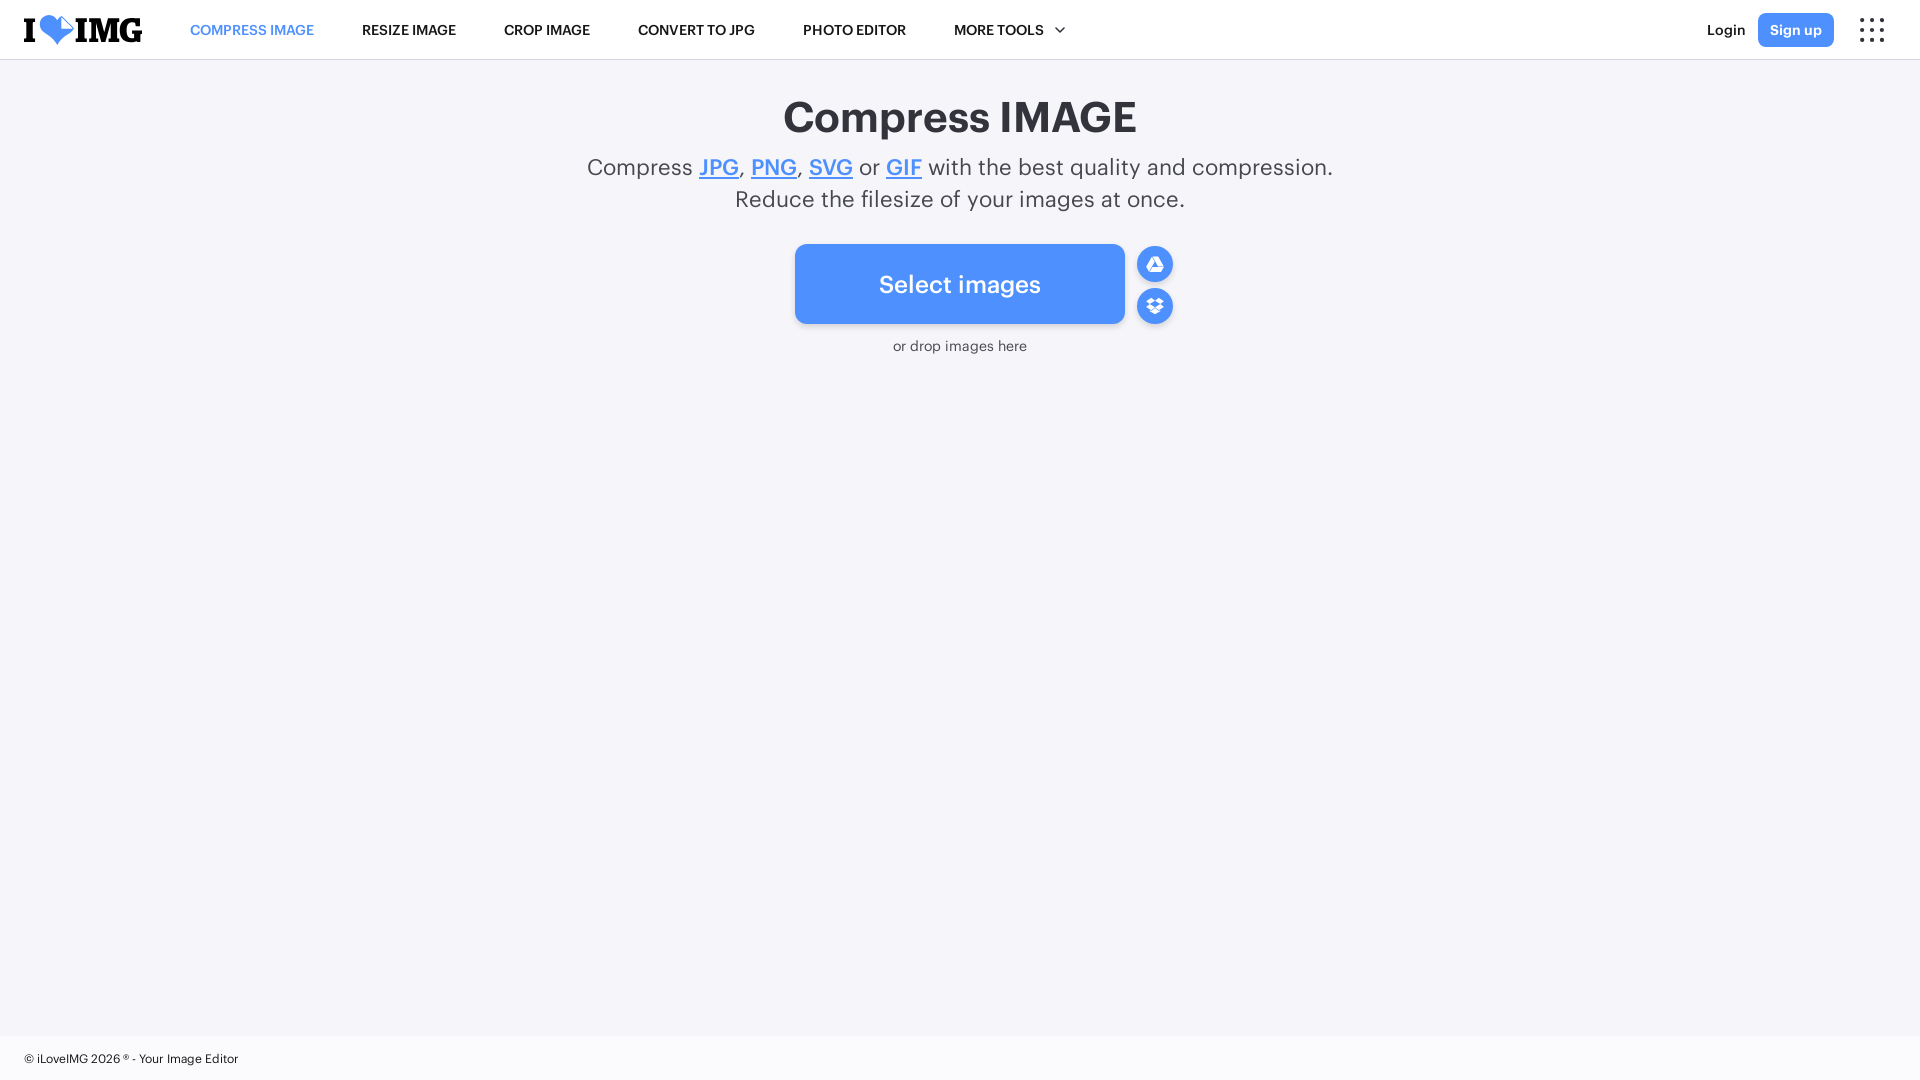

Waited for 'Select images' text to appear on page
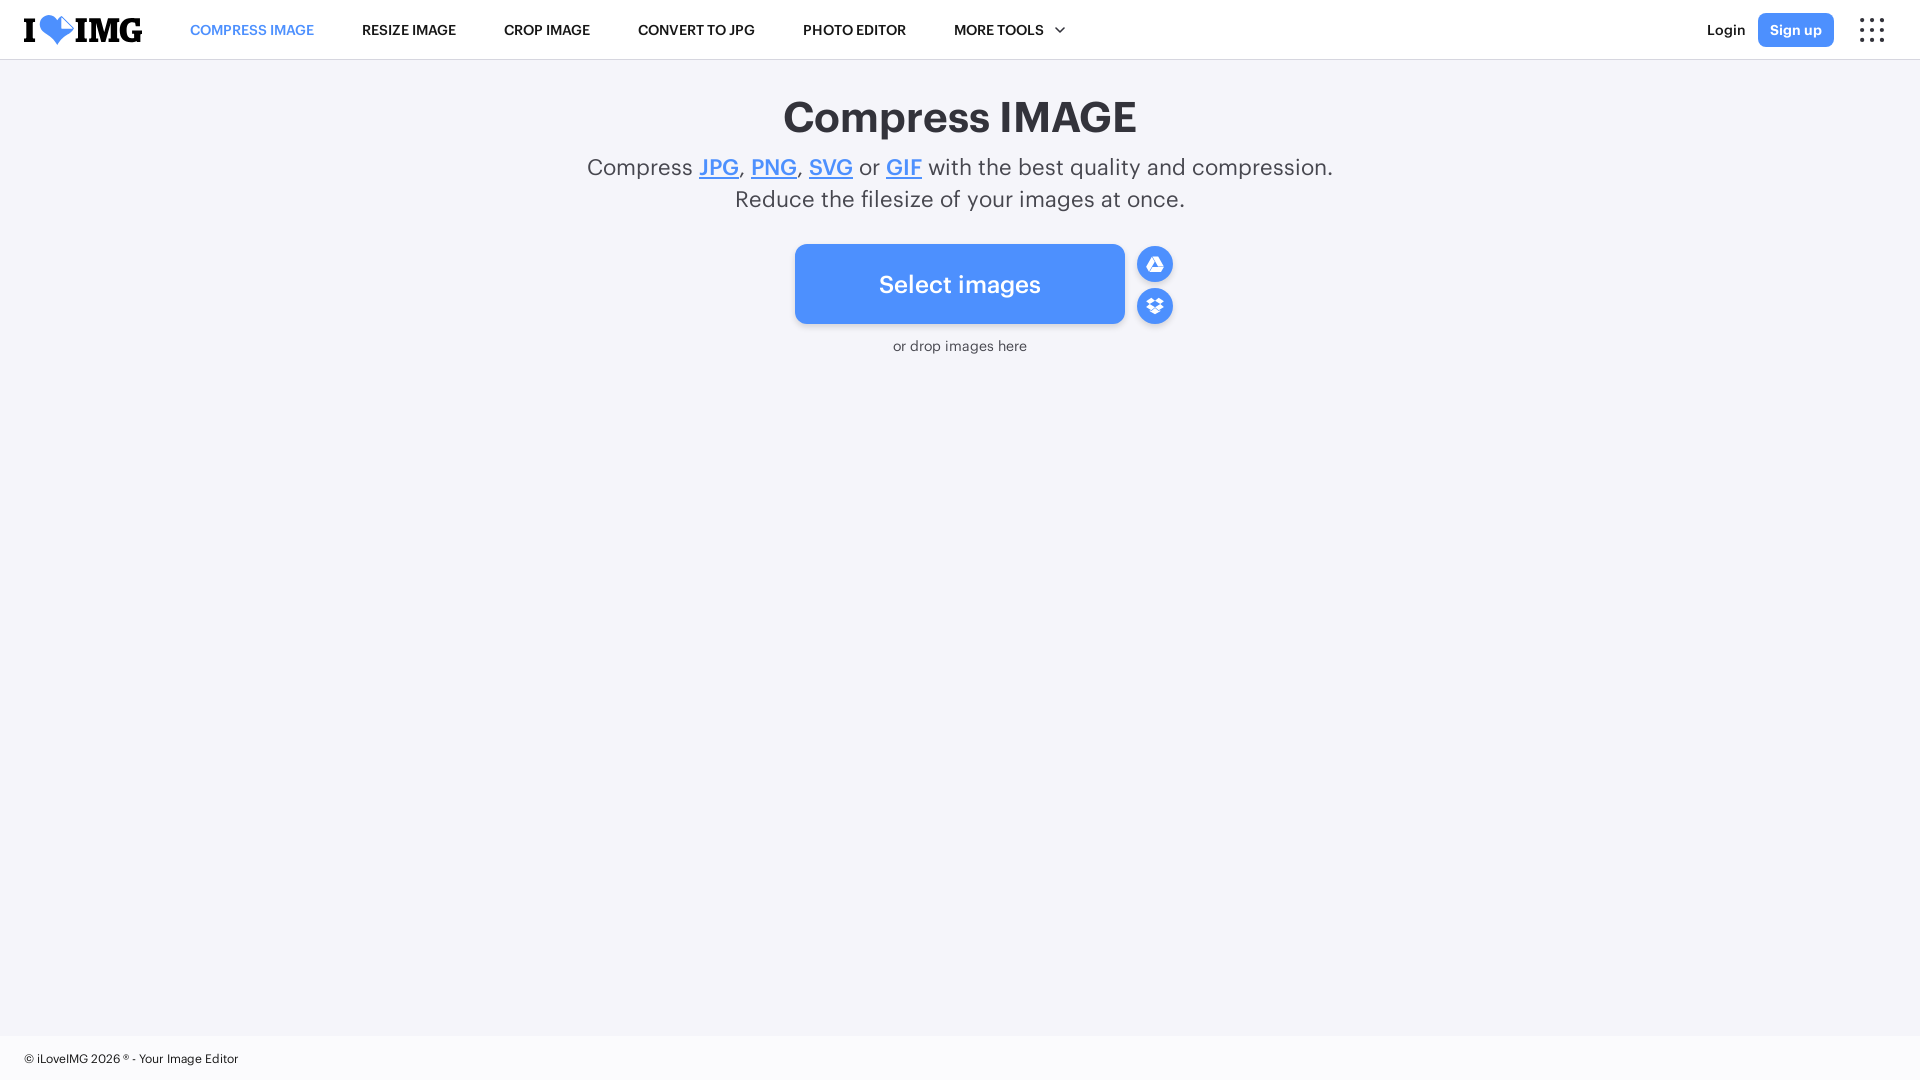

Created minimal valid JPEG test image file at /tmp/test_image.jpg
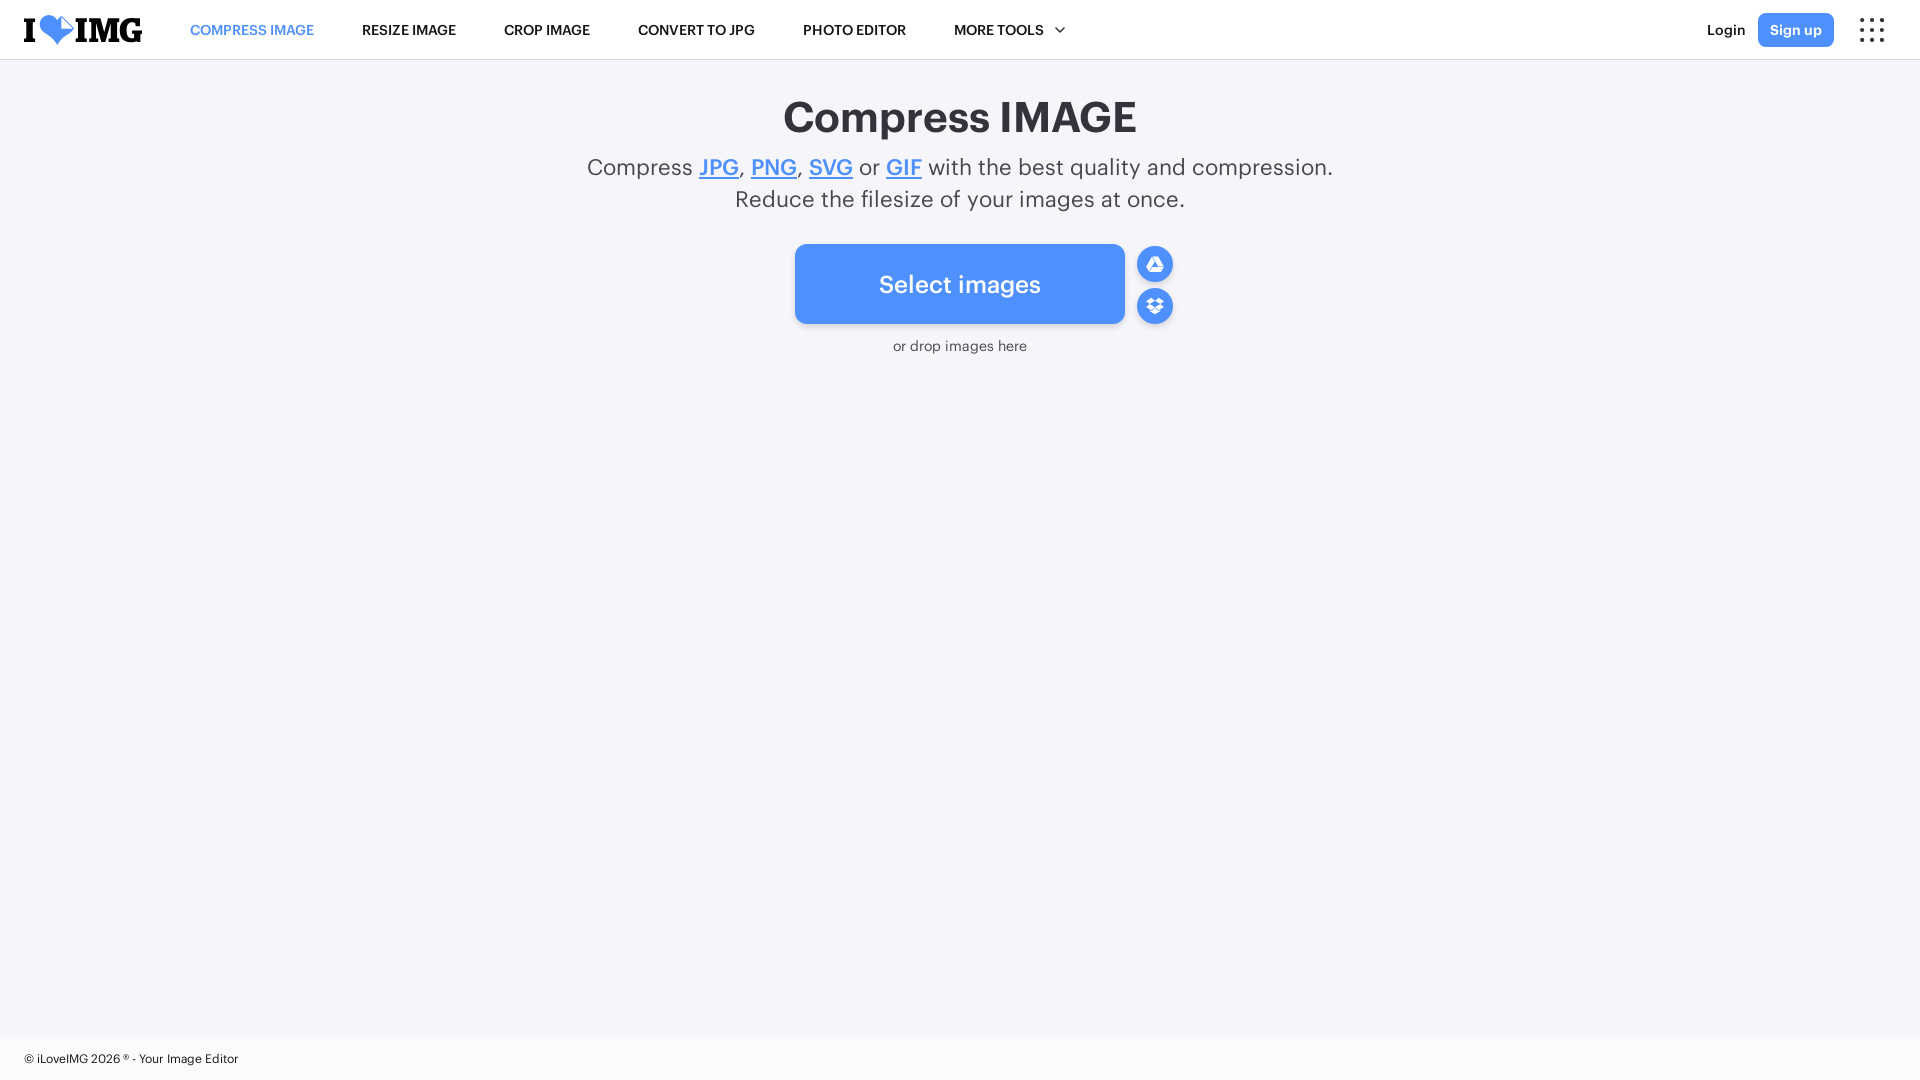

Uploaded test image file via file input element
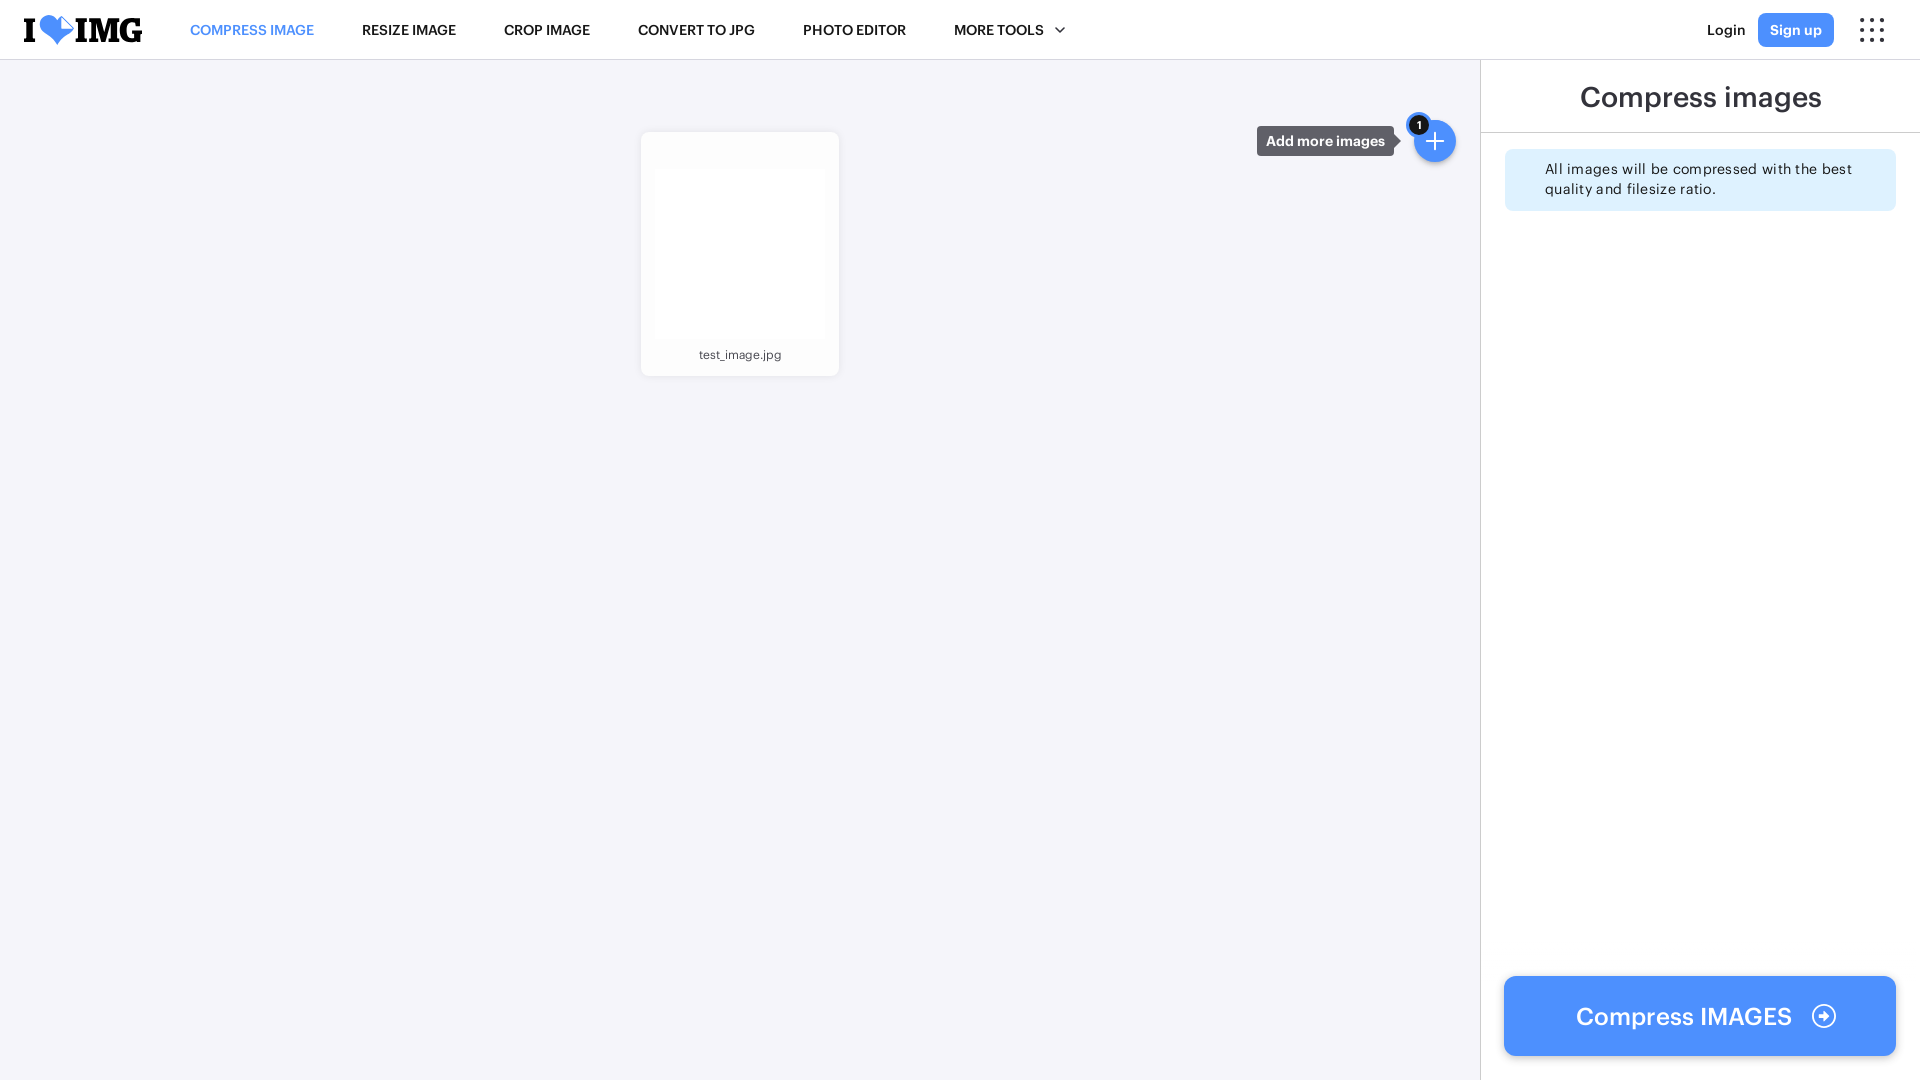

Removed temporary test image file
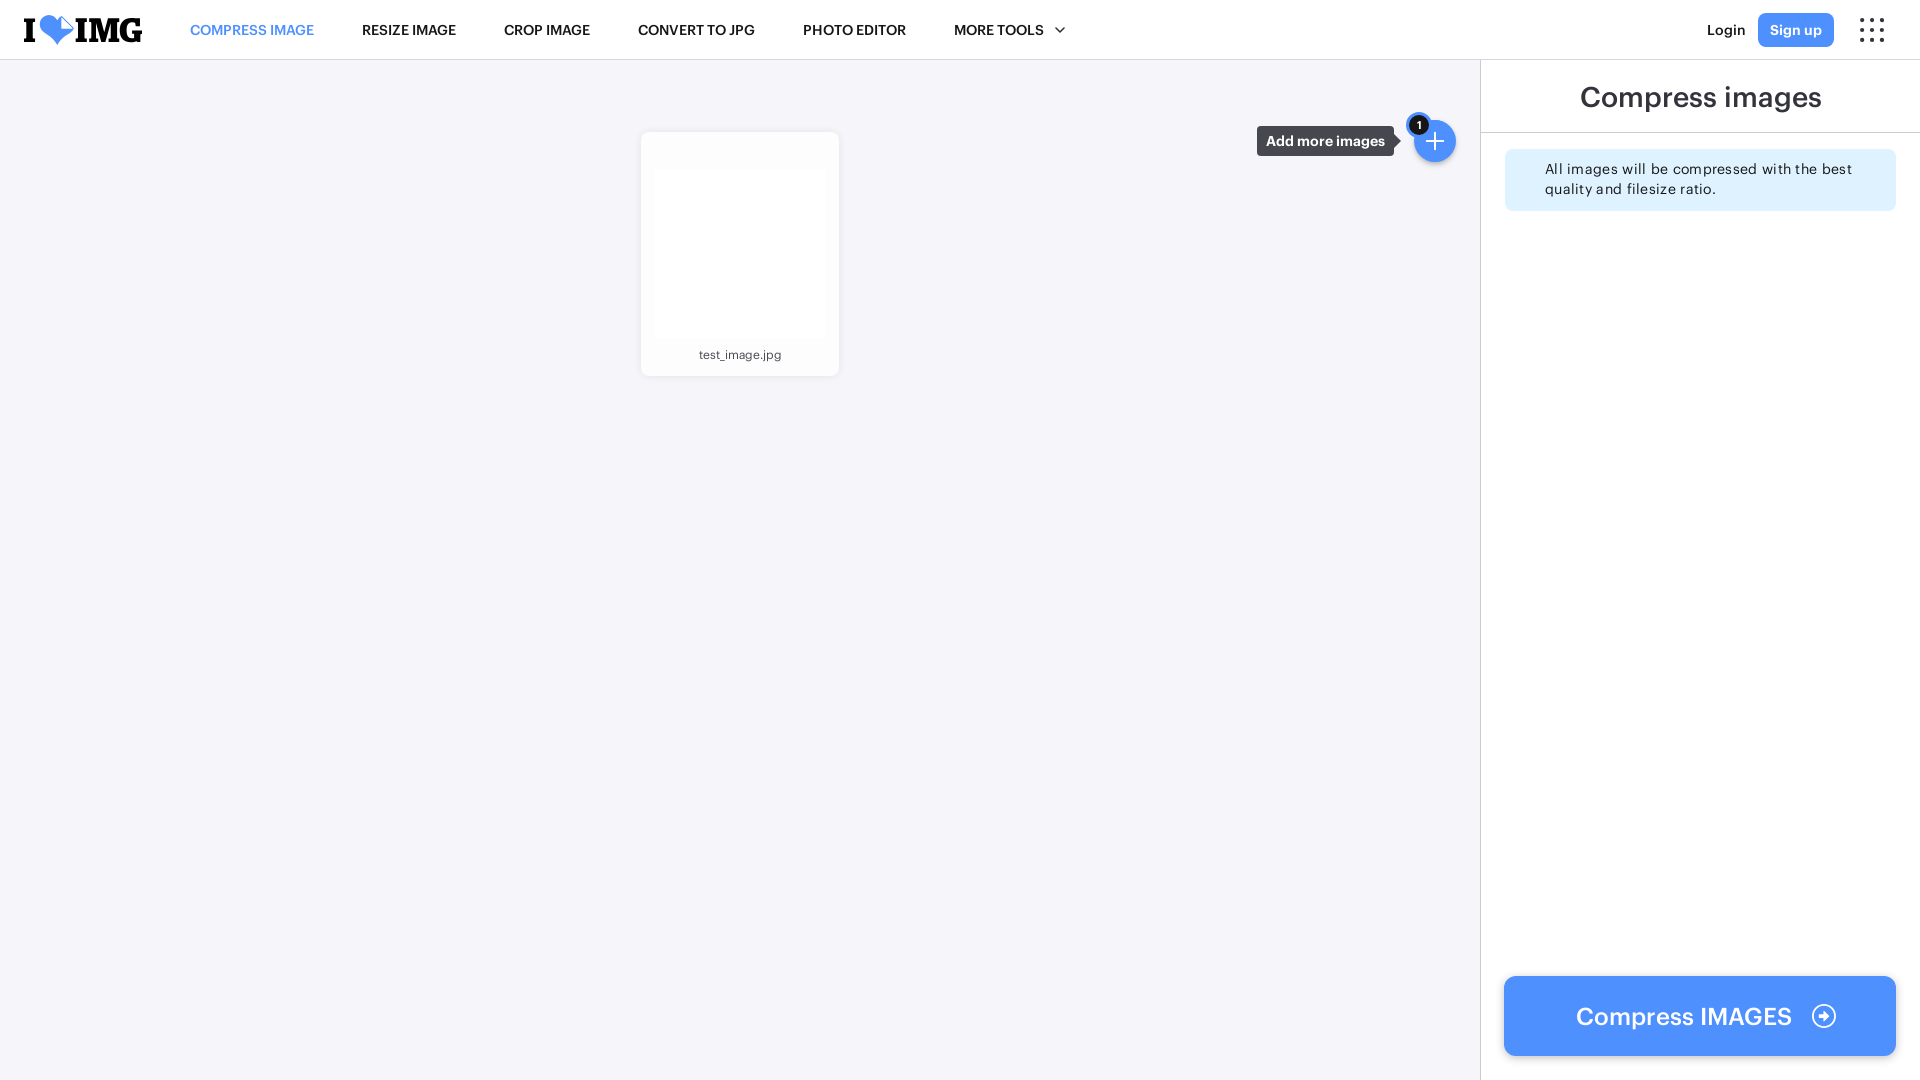

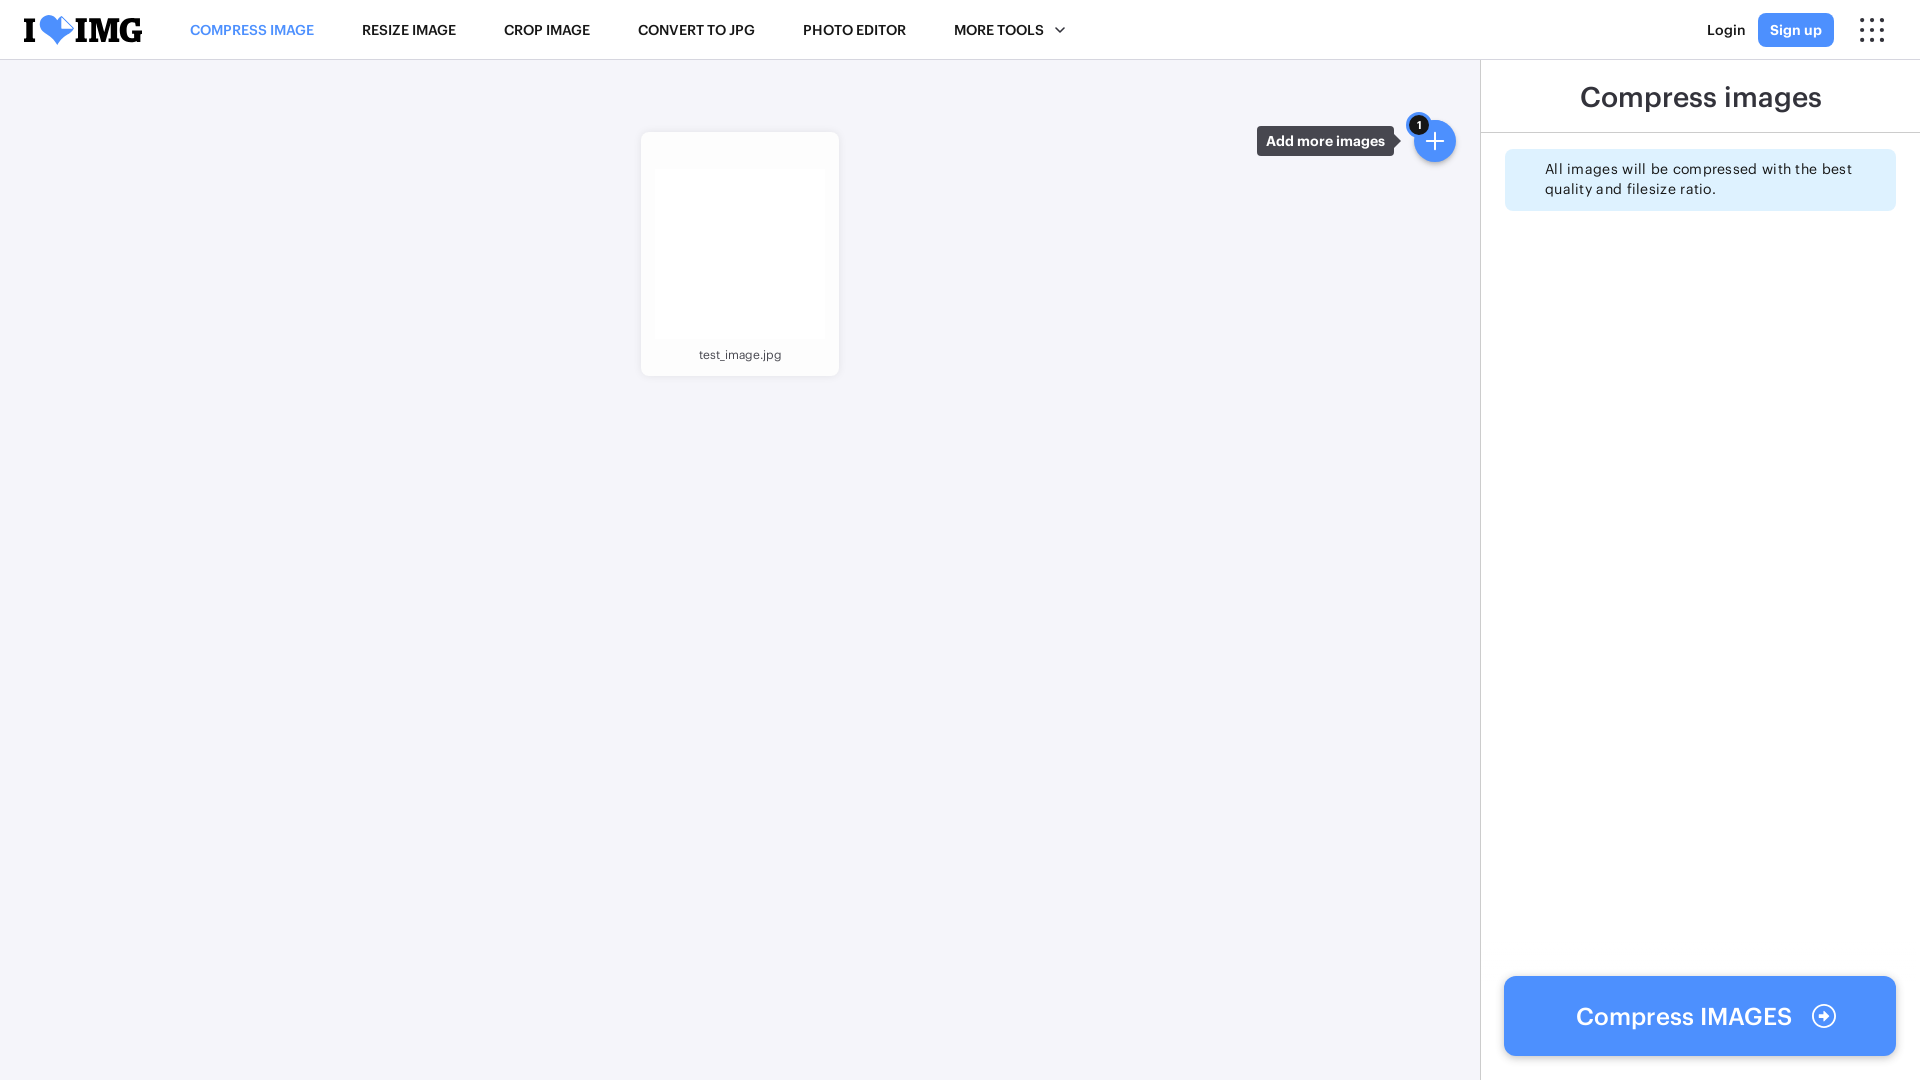